Tests a math form by reading an input value, calculating a logarithmic function, filling in the answer, checking a checkbox, and clicking a radio button

Starting URL: http://suninjuly.github.io/math.html

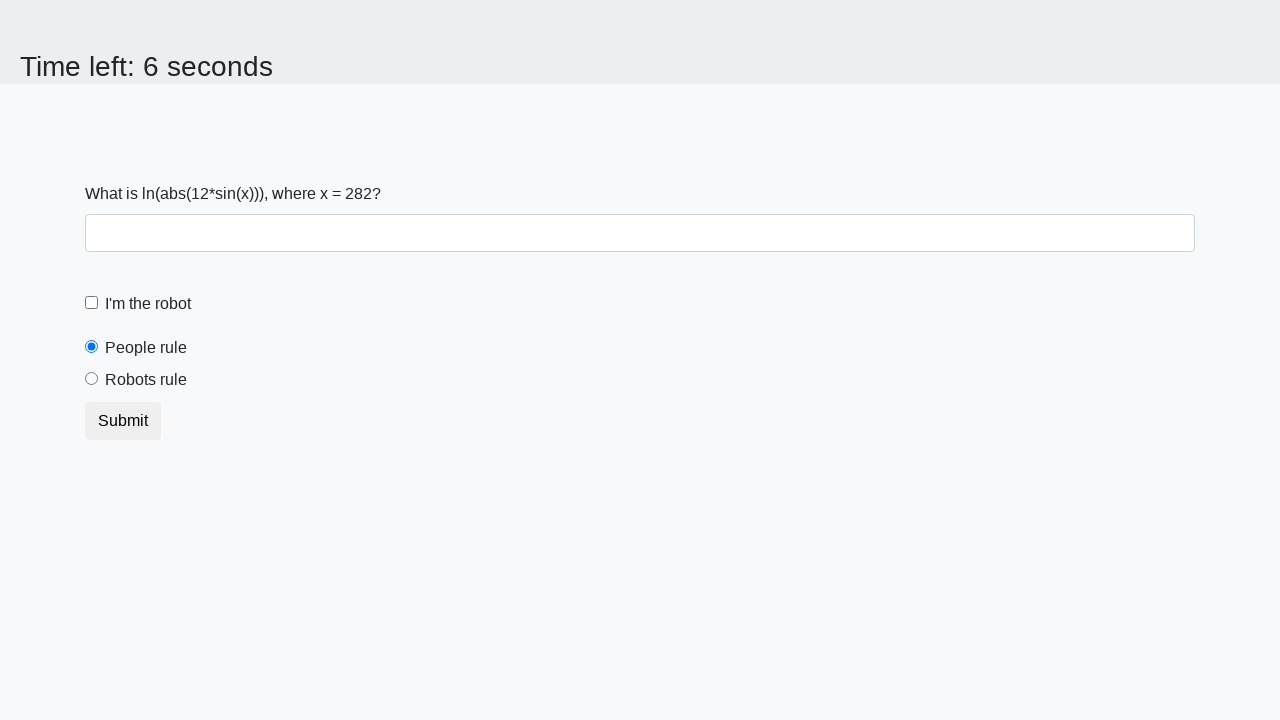

Located the input value element
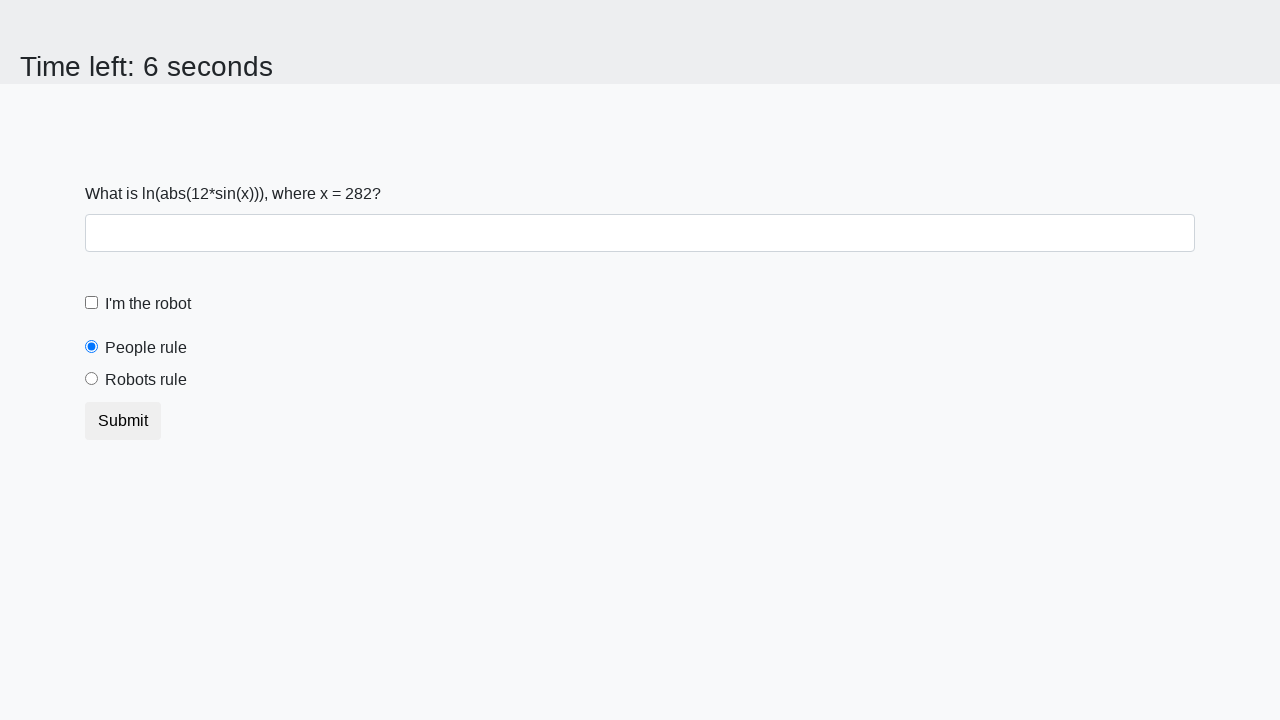

Read x value from input element: 282
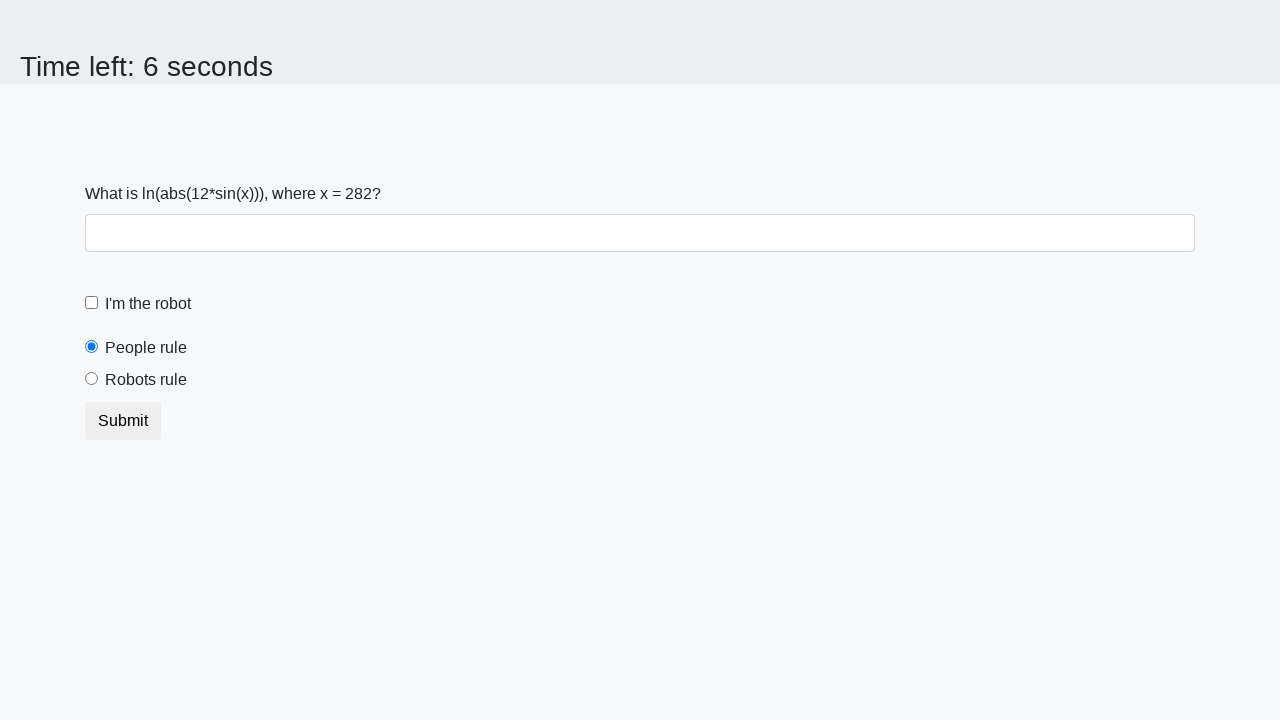

Calculated logarithmic result: ln(|12*sin(282)|) = 2.0944529513524976
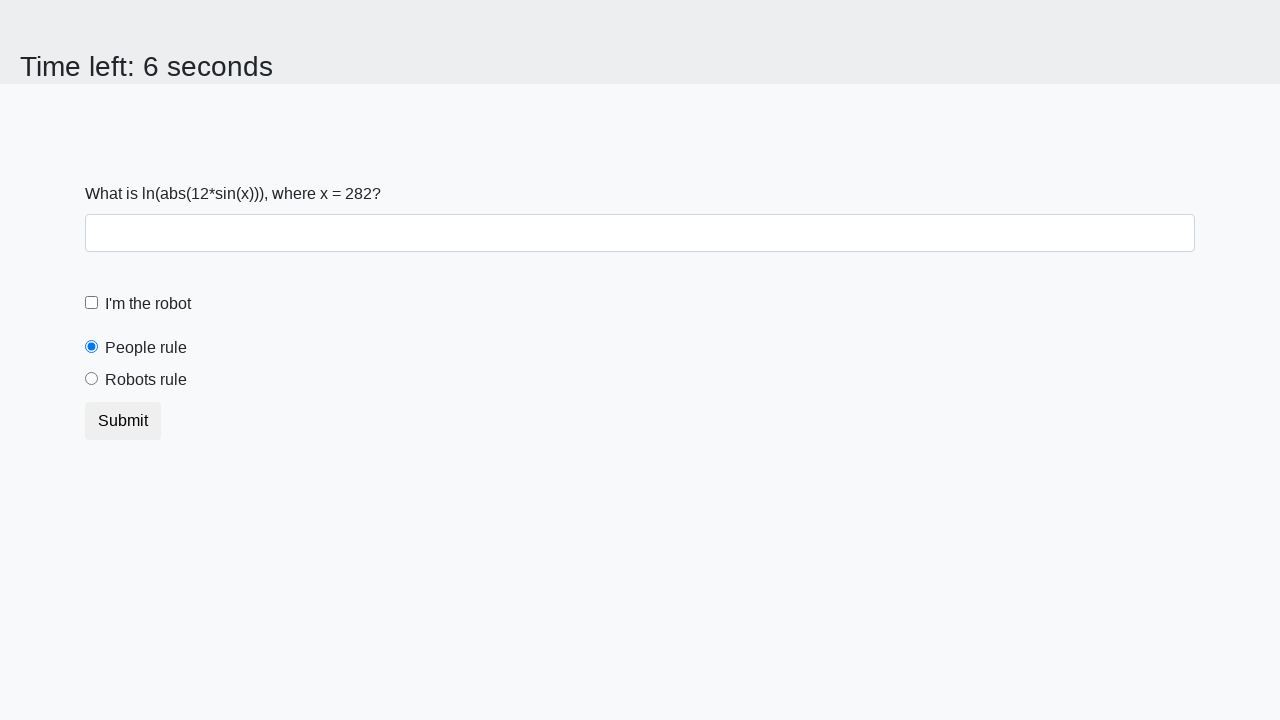

Filled answer field with calculated value: 2.0944529513524976 on #answer
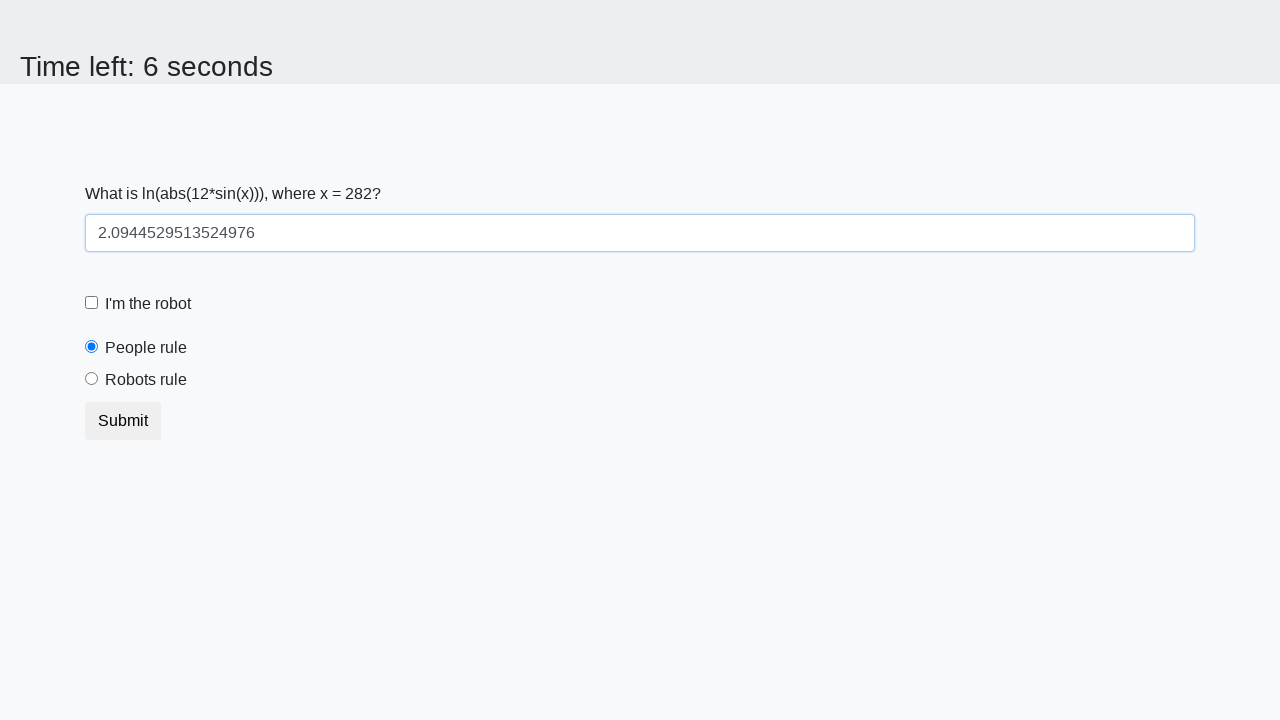

Checked the robot checkbox at (92, 303) on #robotCheckbox
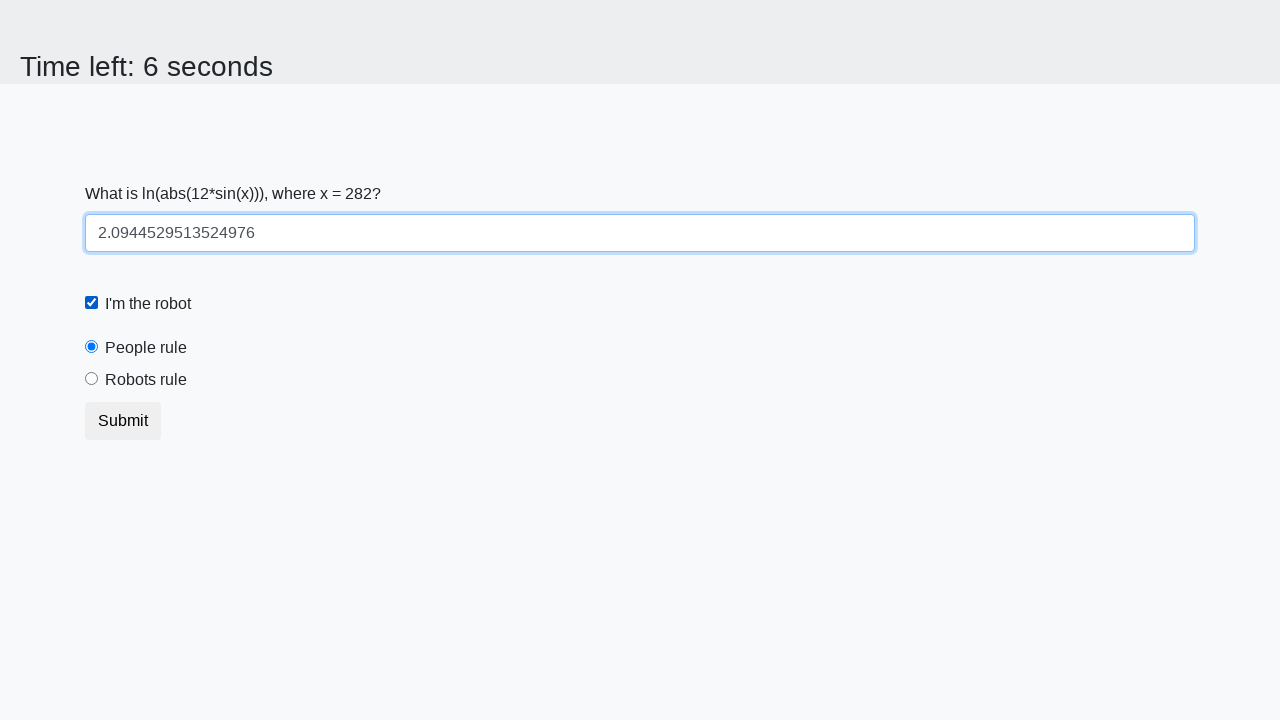

Clicked the robots rule radio button at (92, 379) on #robotsRule
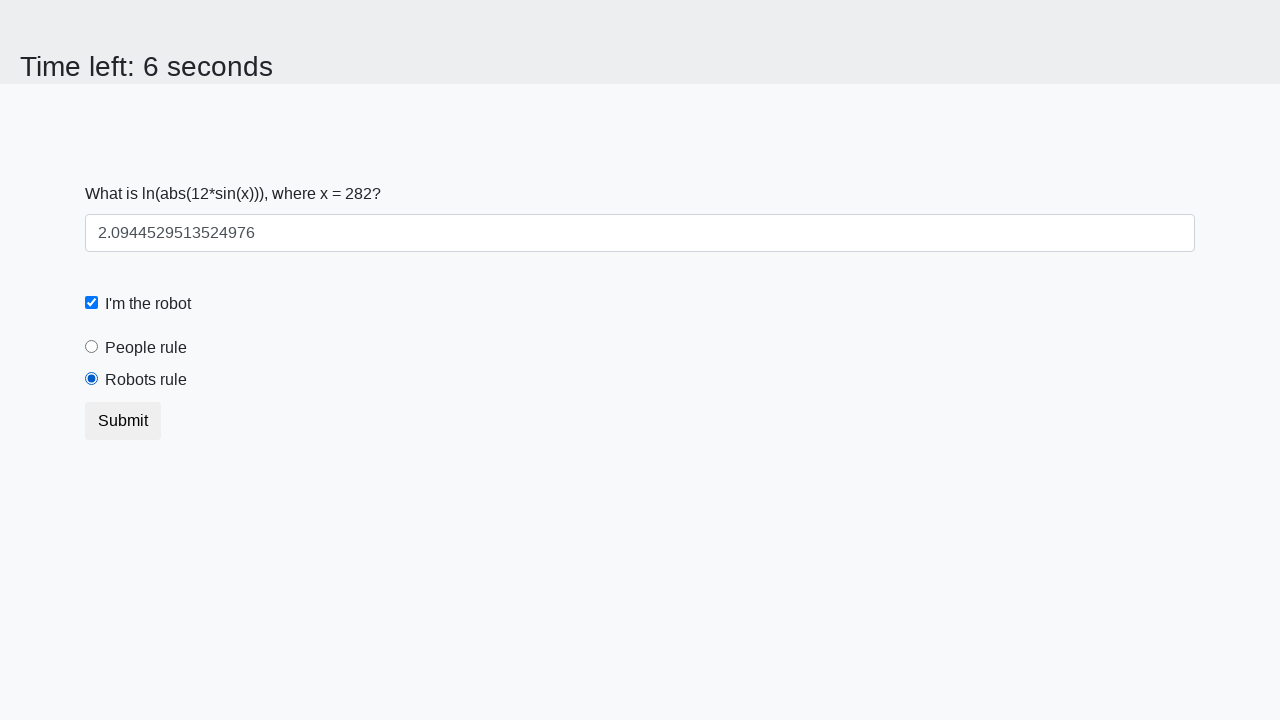

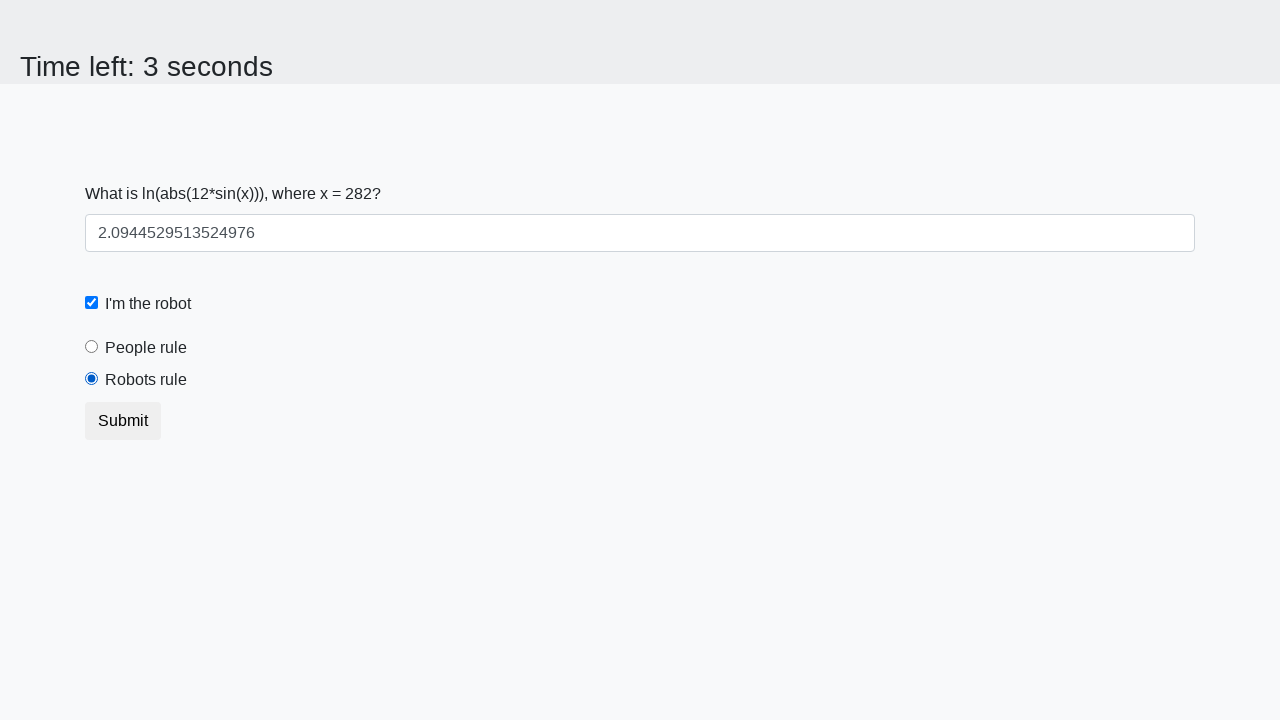